Tests mouse hover and keyboard interactions on Mphasis website by hovering over Industries menu and opening Hi-Tech link in new tab

Starting URL: https://www.mphasis.com/home.html

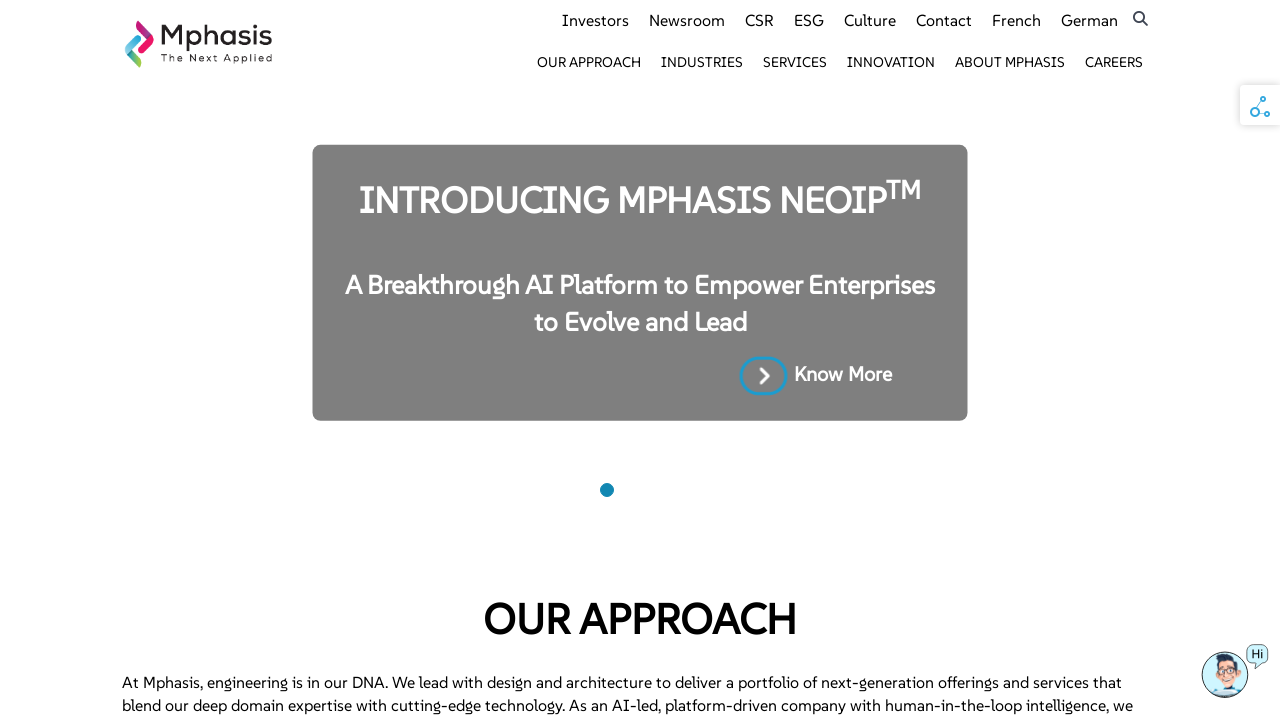

Navigated to Mphasis homepage
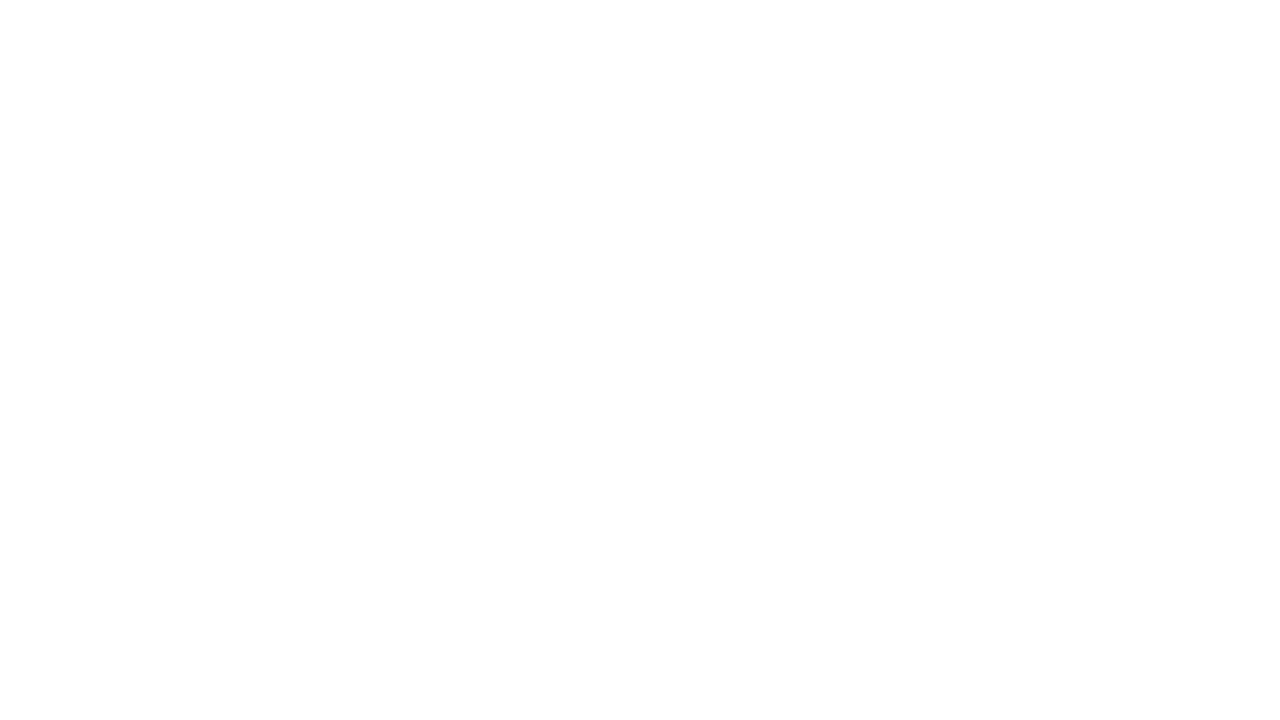

Hovered over Industries menu at (702, 62) on xpath=//a[text() = 'Industries']
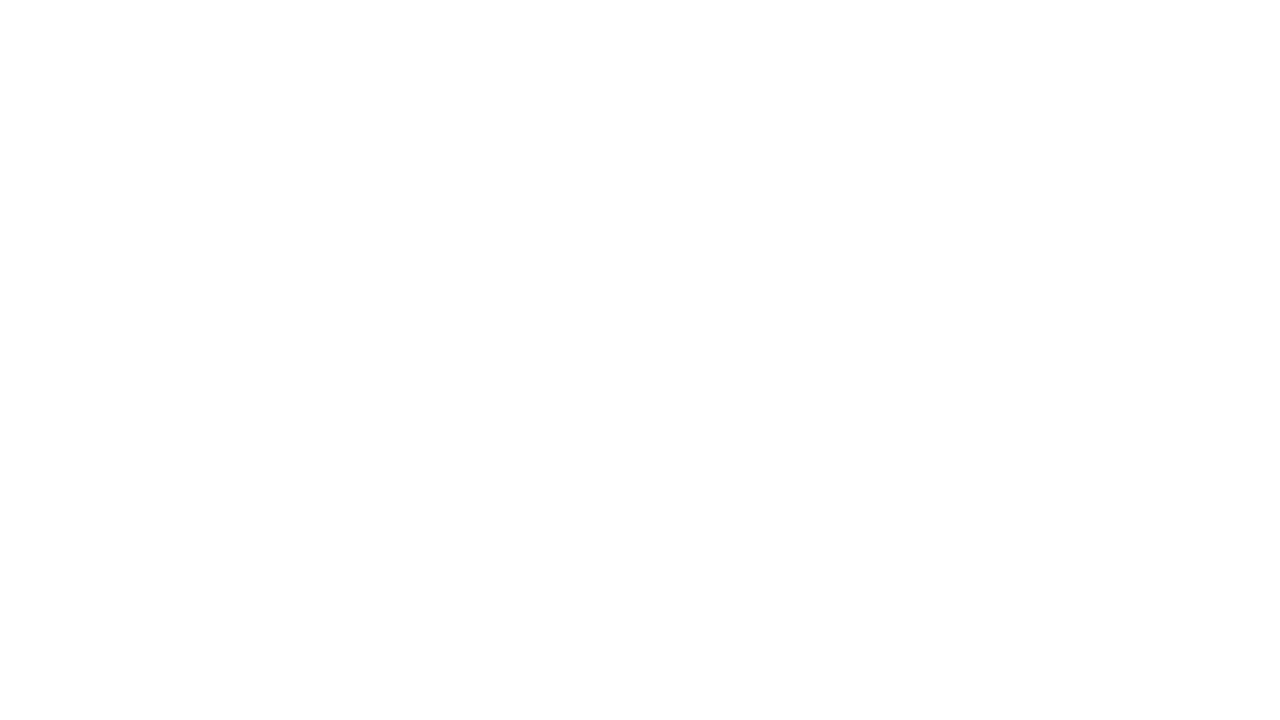

Ctrl+Clicked Hi-Tech link to open in new tab at (950, 140) on //span[contains(text(),'Hi-Tech')]
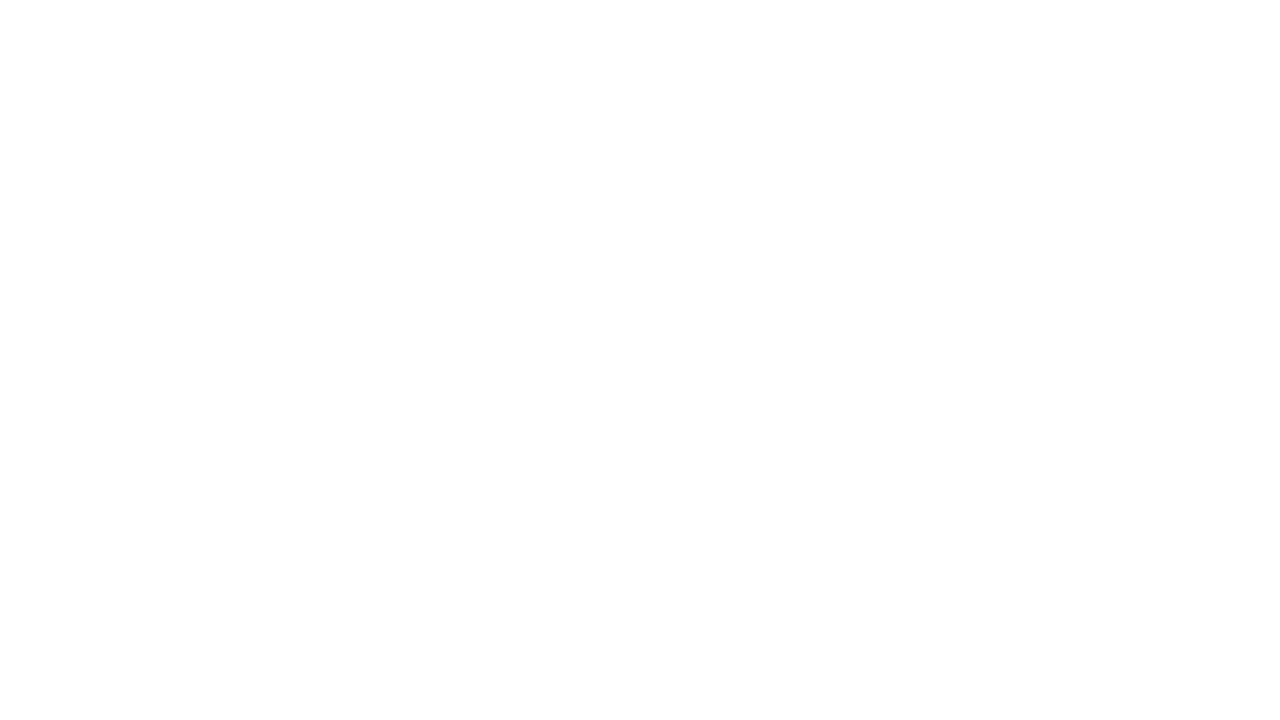

New tab loaded and ready
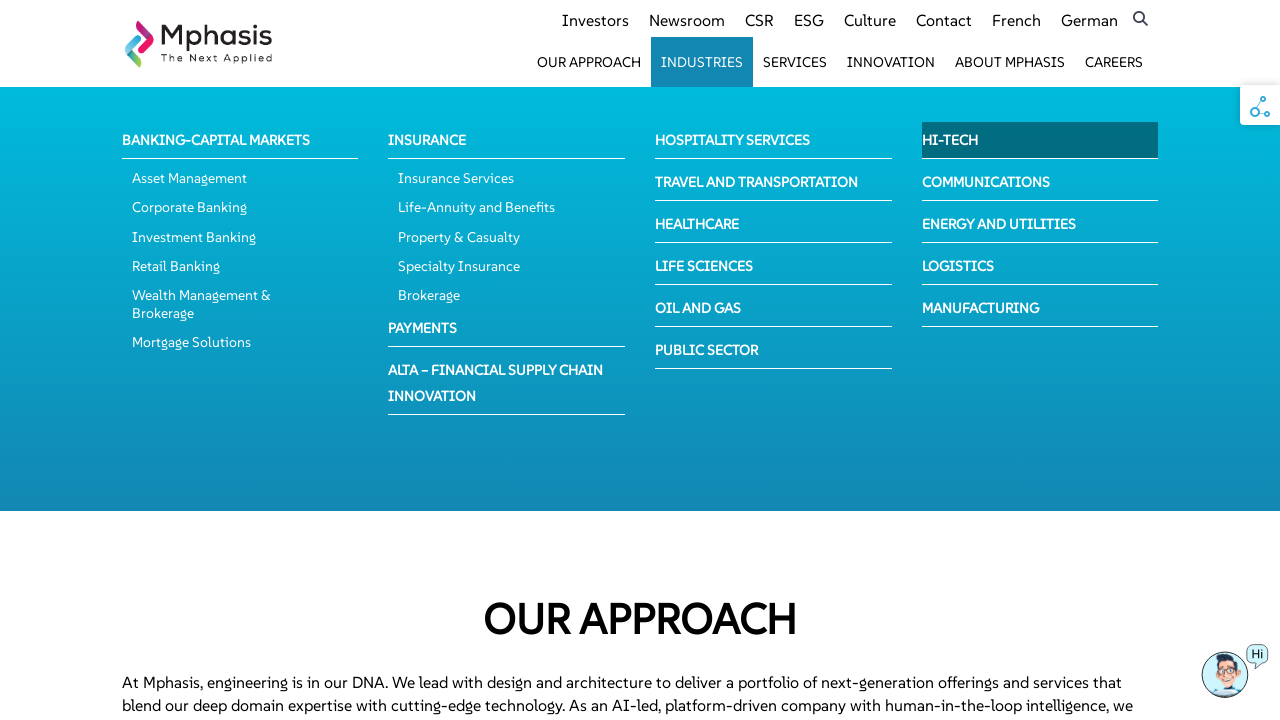

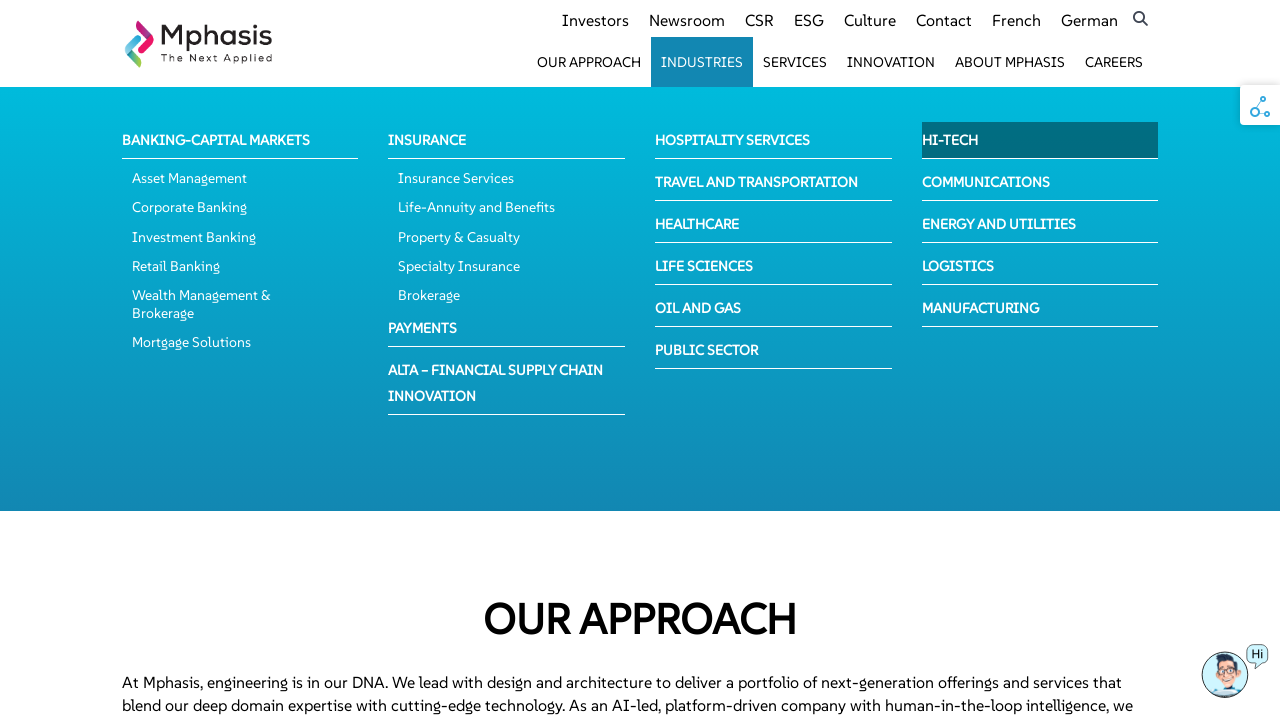